Tests drag and drop functionality by dragging column A to column B and verifying the swap occurred

Starting URL: https://the-internet.herokuapp.com/drag_and_drop

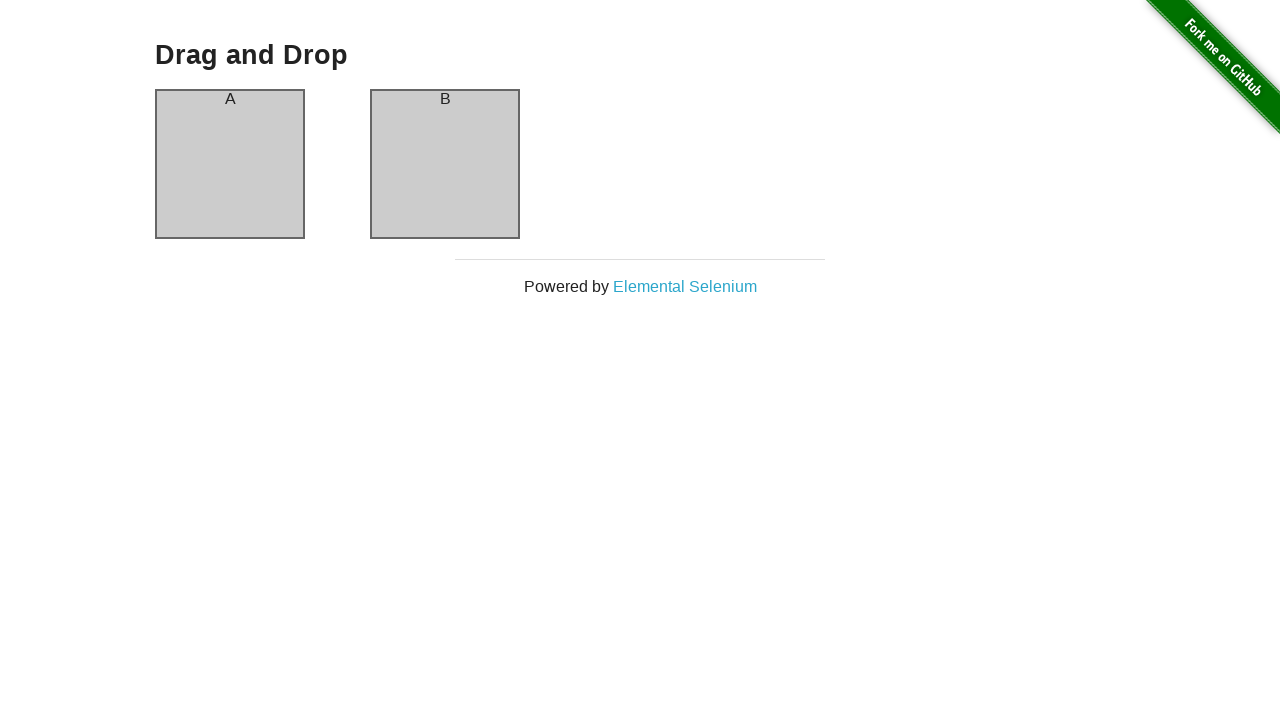

Dragged column A to column B at (445, 164)
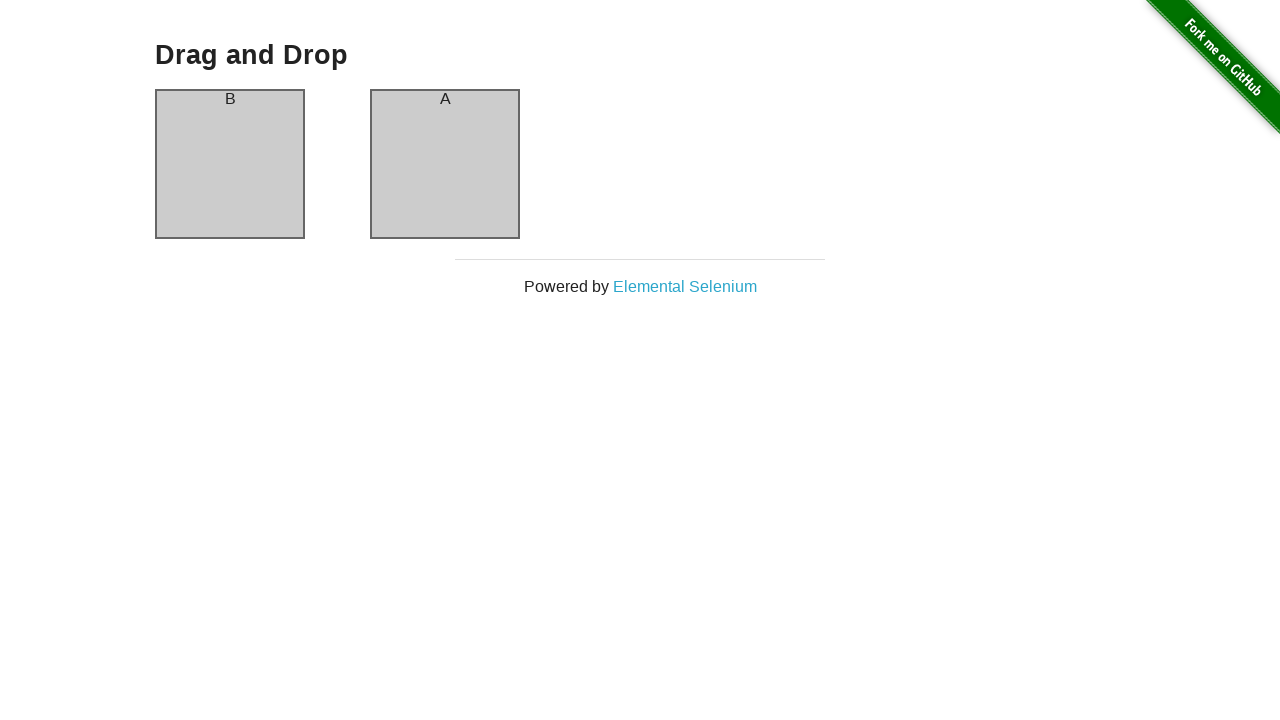

Verified column B is present after drag and drop
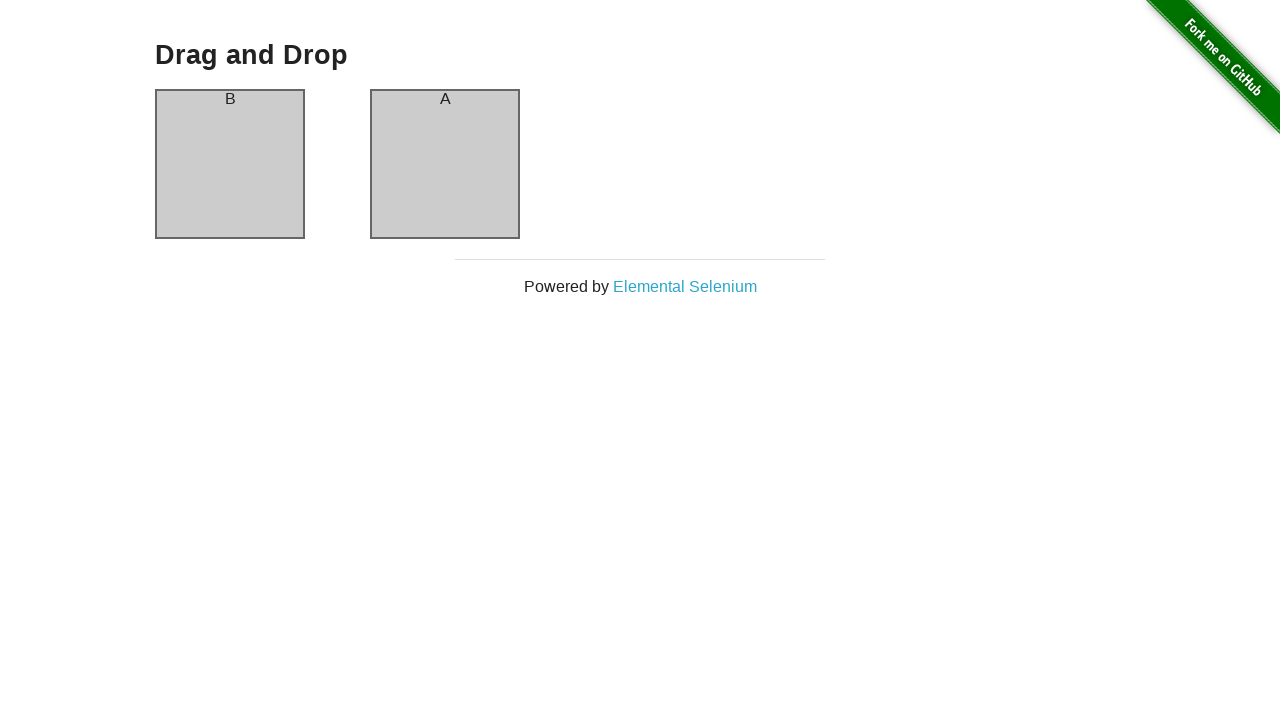

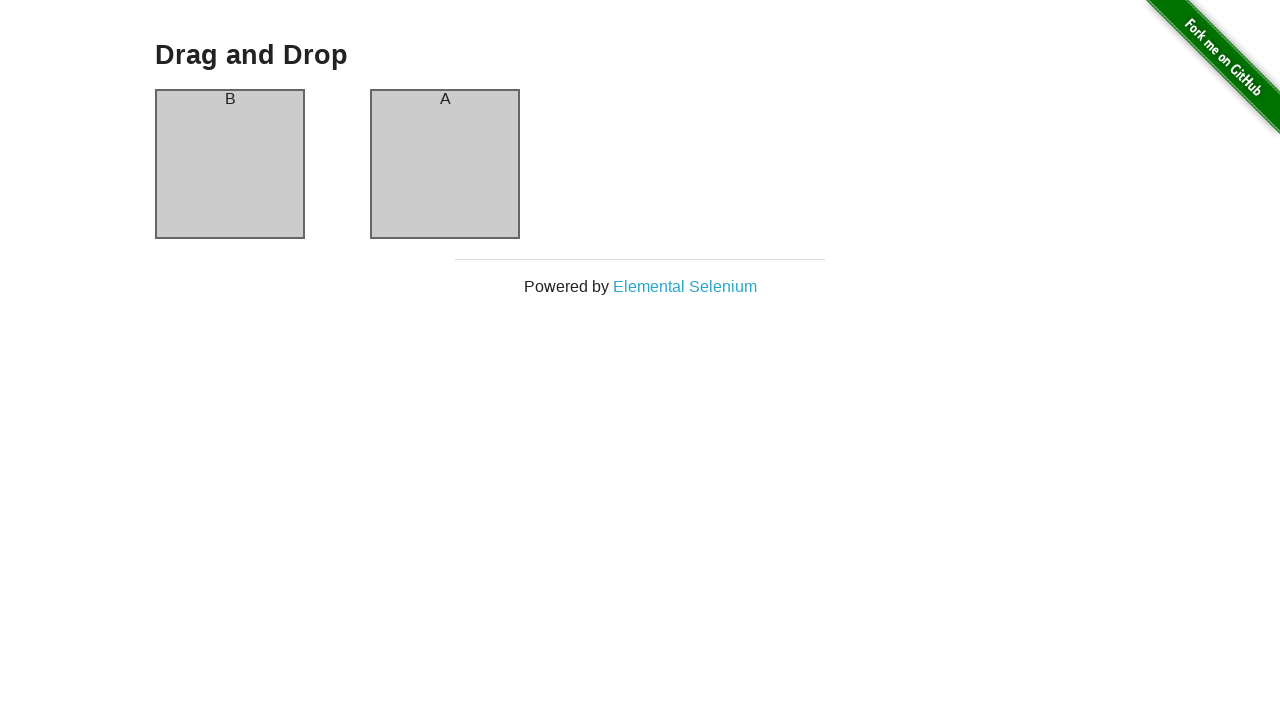